Tests keyboard key press functionality by sending various keyboard keys (Enter, Backspace, Escape, Space, and Numpad1) to the page and verifying the key press detection

Starting URL: https://the-internet.herokuapp.com/key_presses

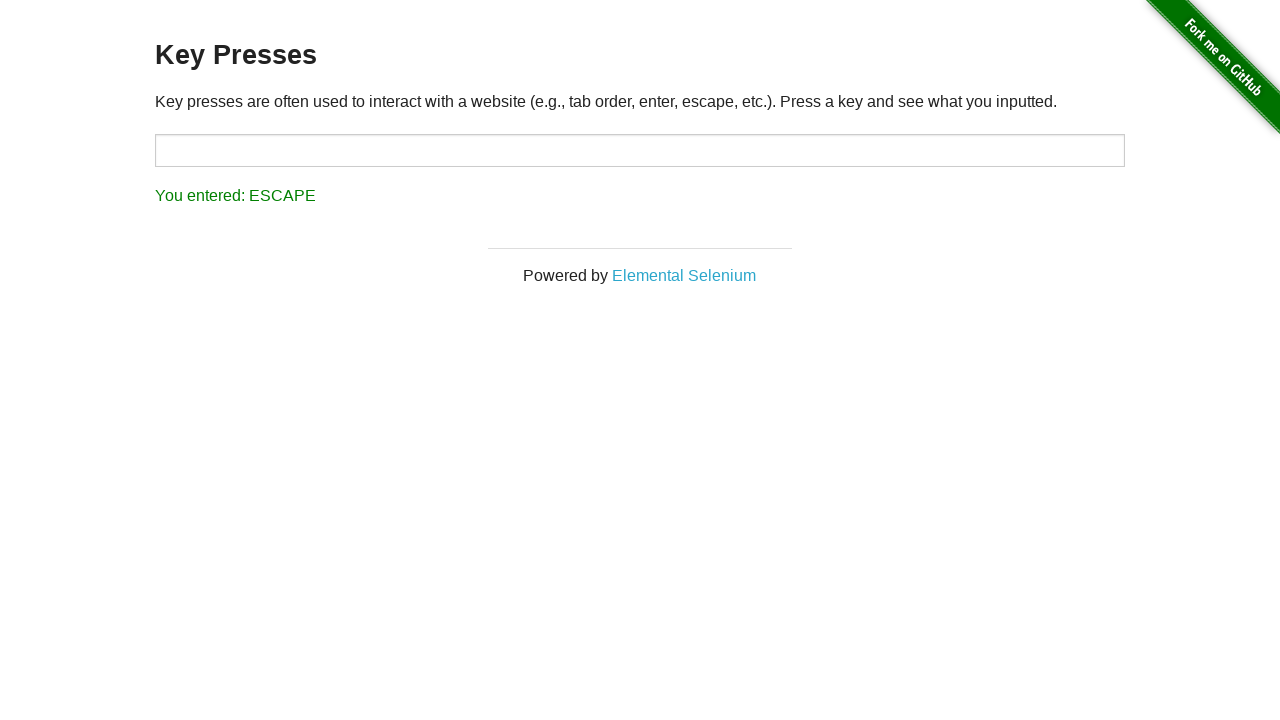

Pressed Enter key
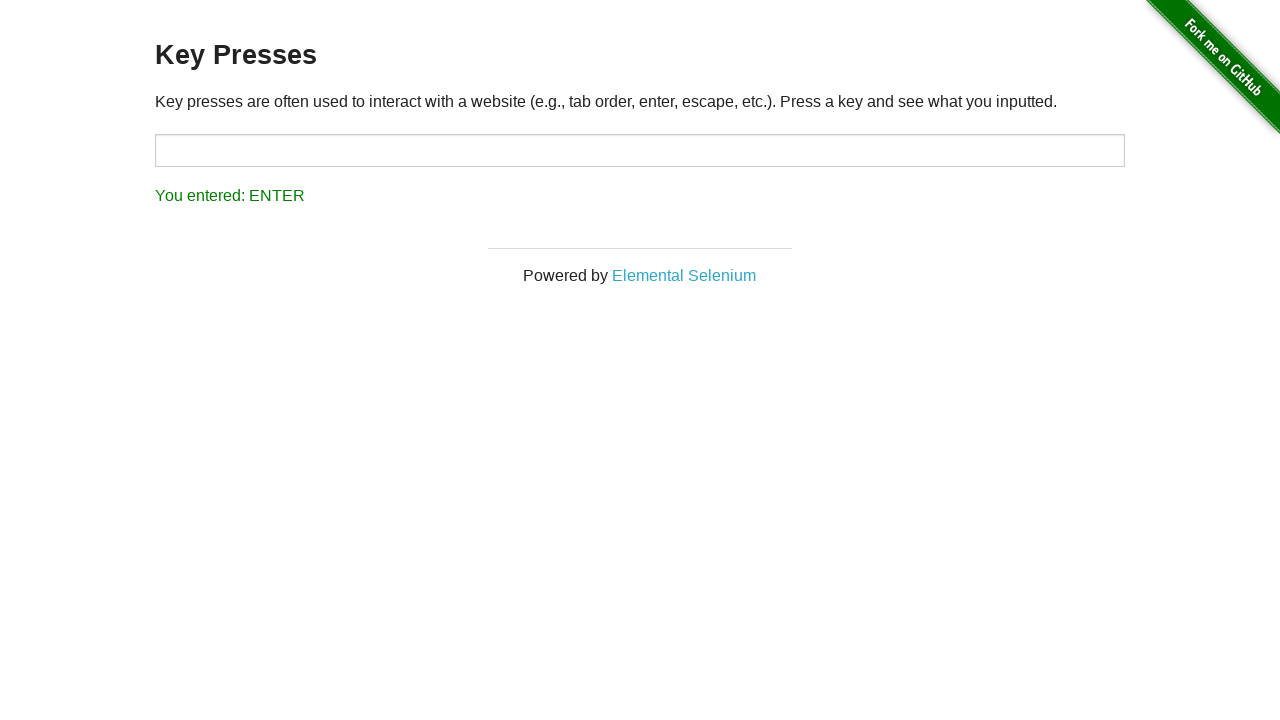

Pressed Backspace key
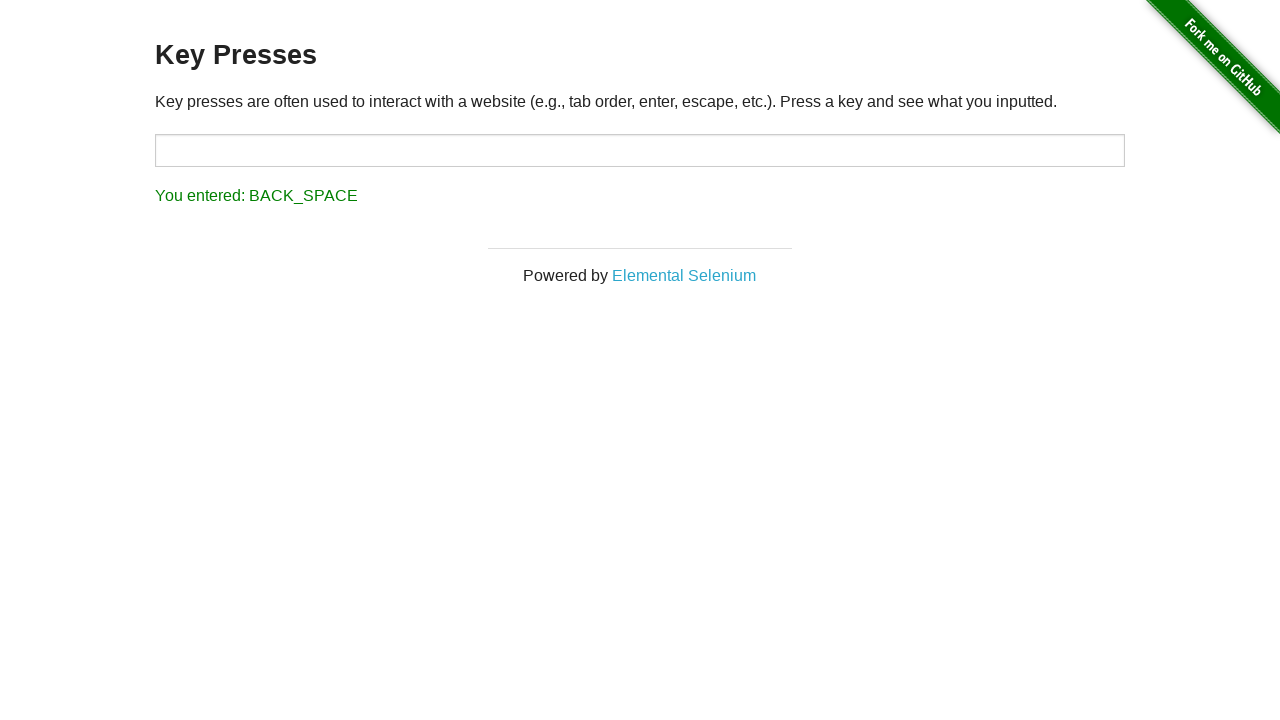

Pressed Escape key
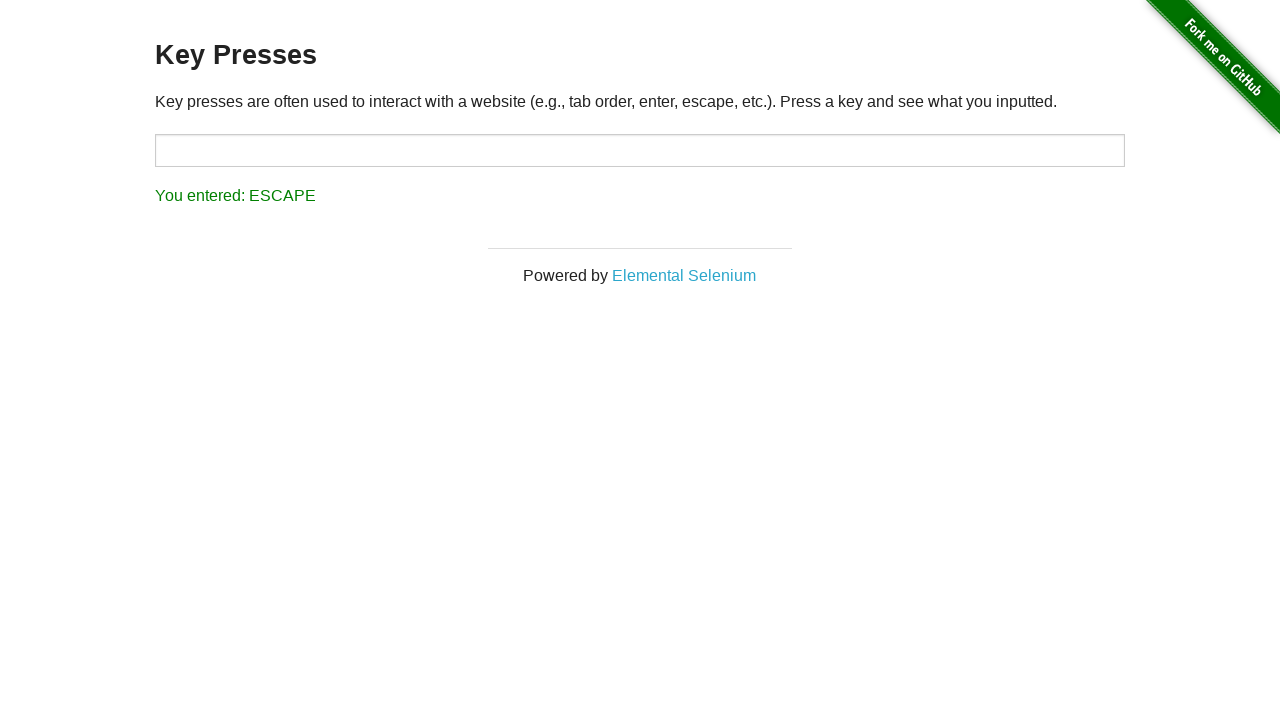

Pressed Space key
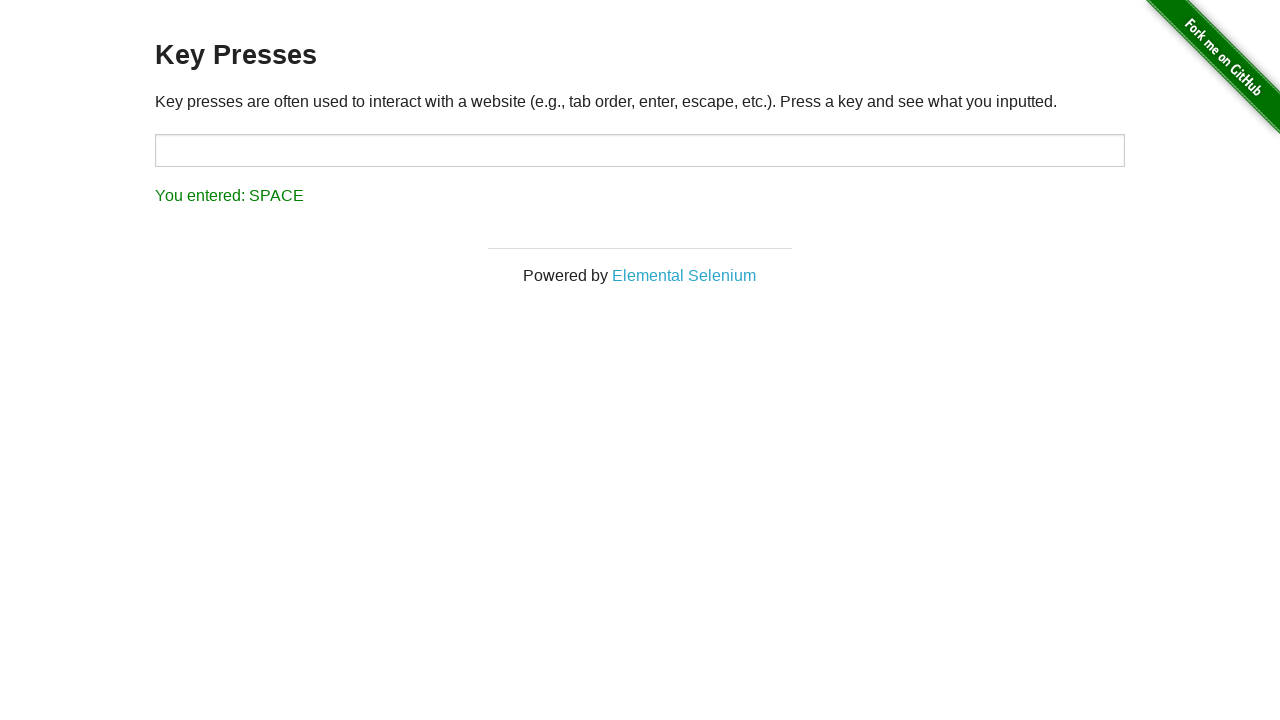

Pressed Numpad1 key
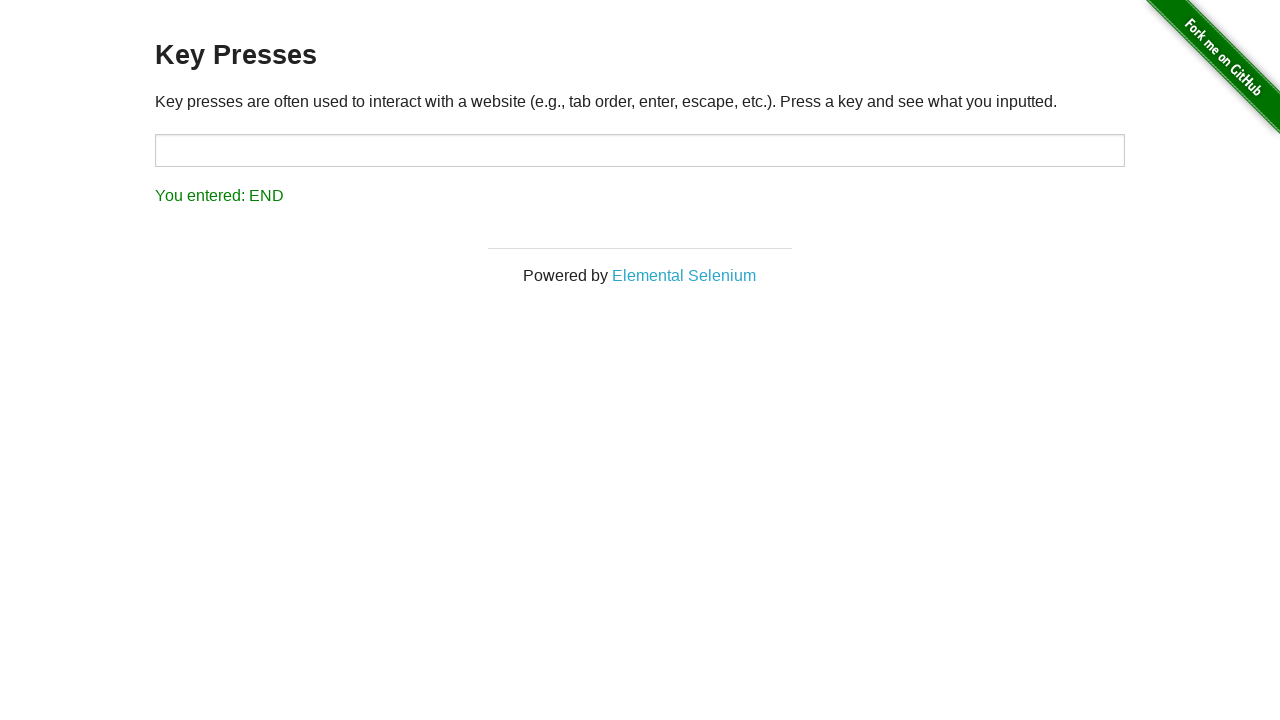

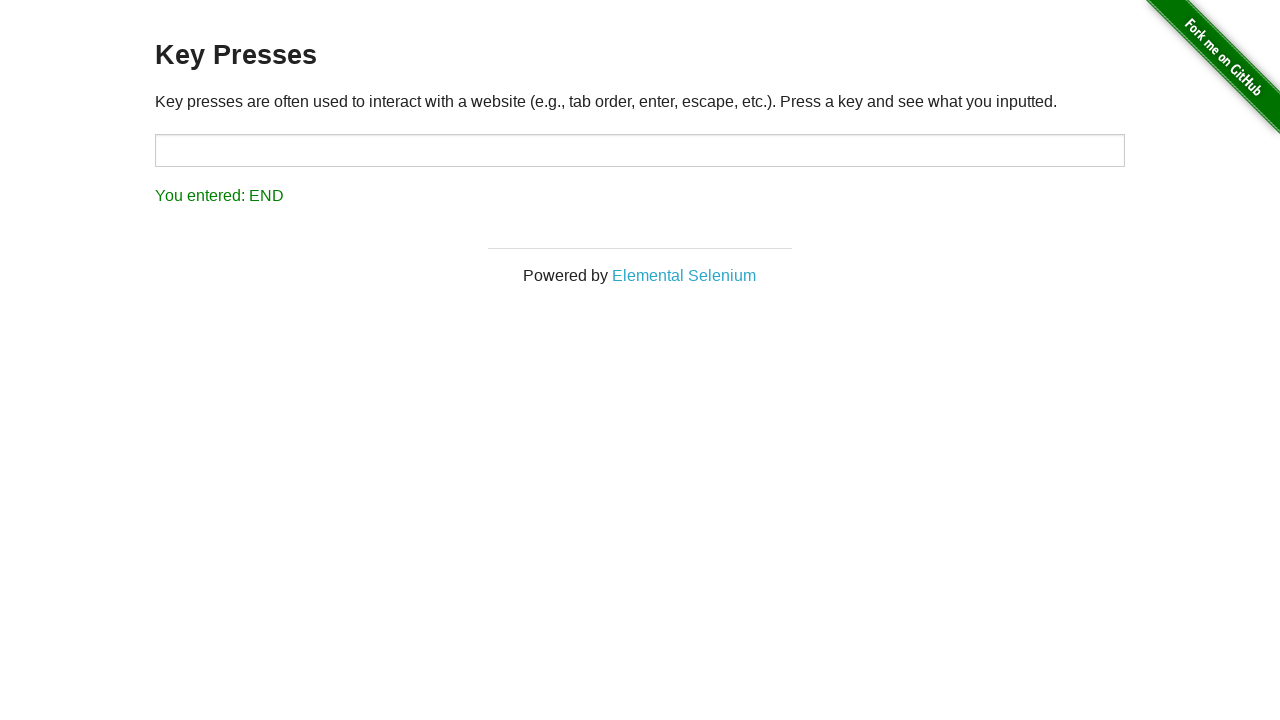